Tests that the todo counter displays the current number of items as they are added

Starting URL: https://demo.playwright.dev/todomvc

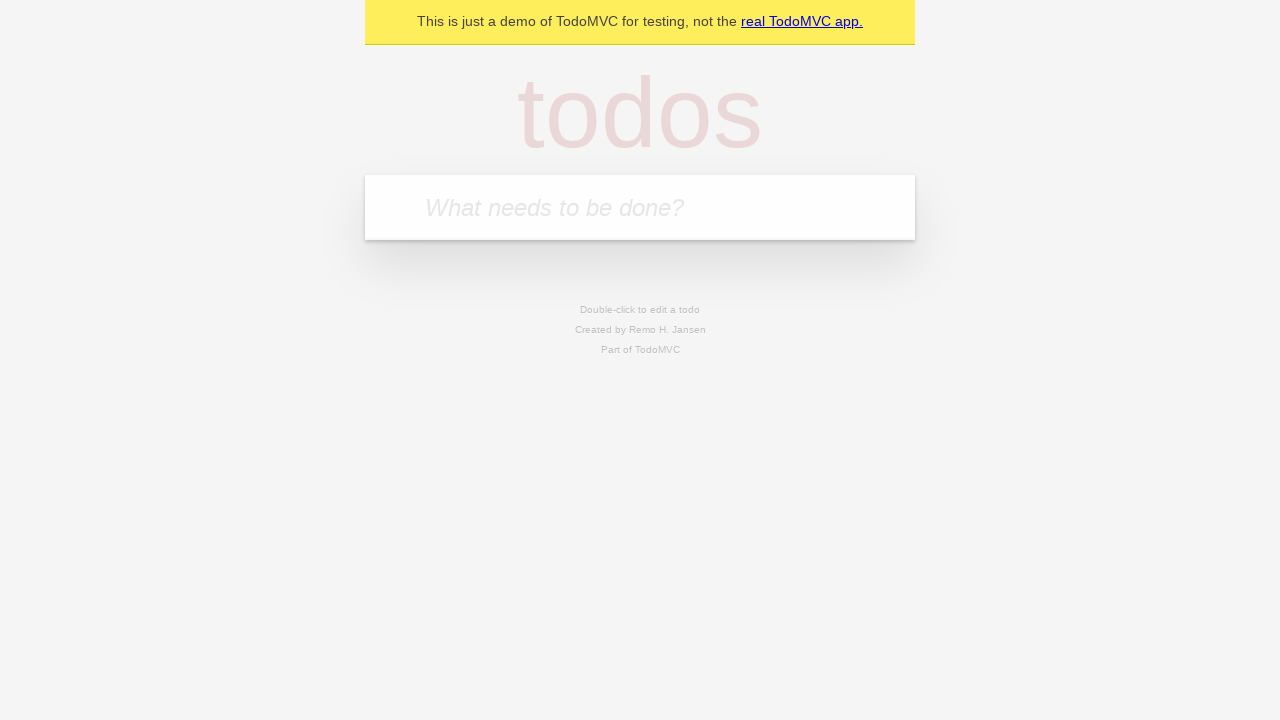

Filled todo input with 'buy some cheese' on internal:attr=[placeholder="What needs to be done?"i]
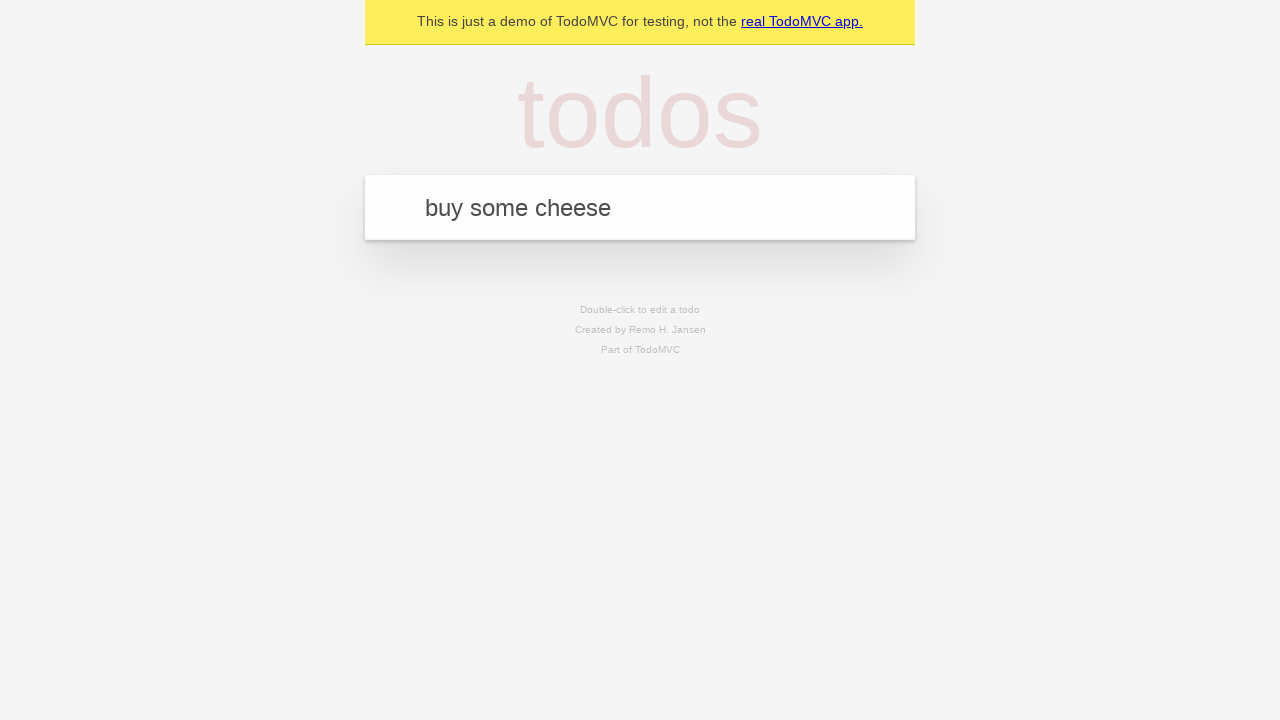

Pressed Enter to add first todo item on internal:attr=[placeholder="What needs to be done?"i]
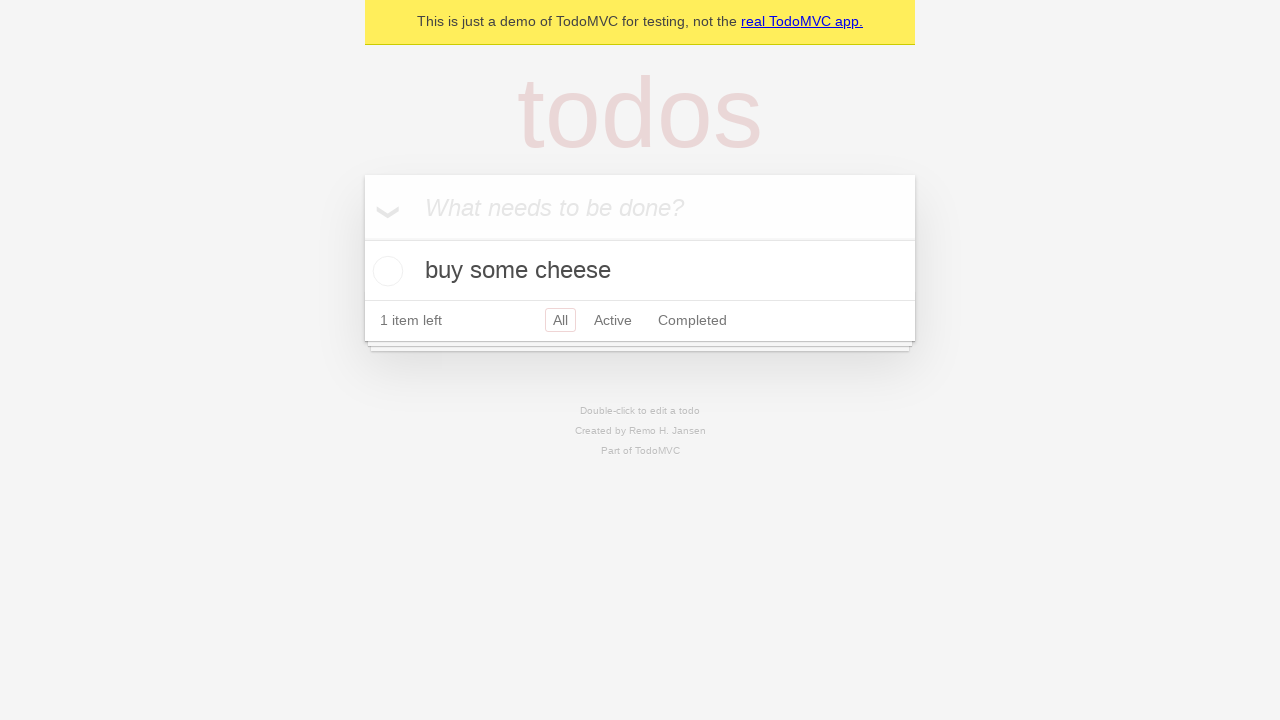

Todo counter element loaded
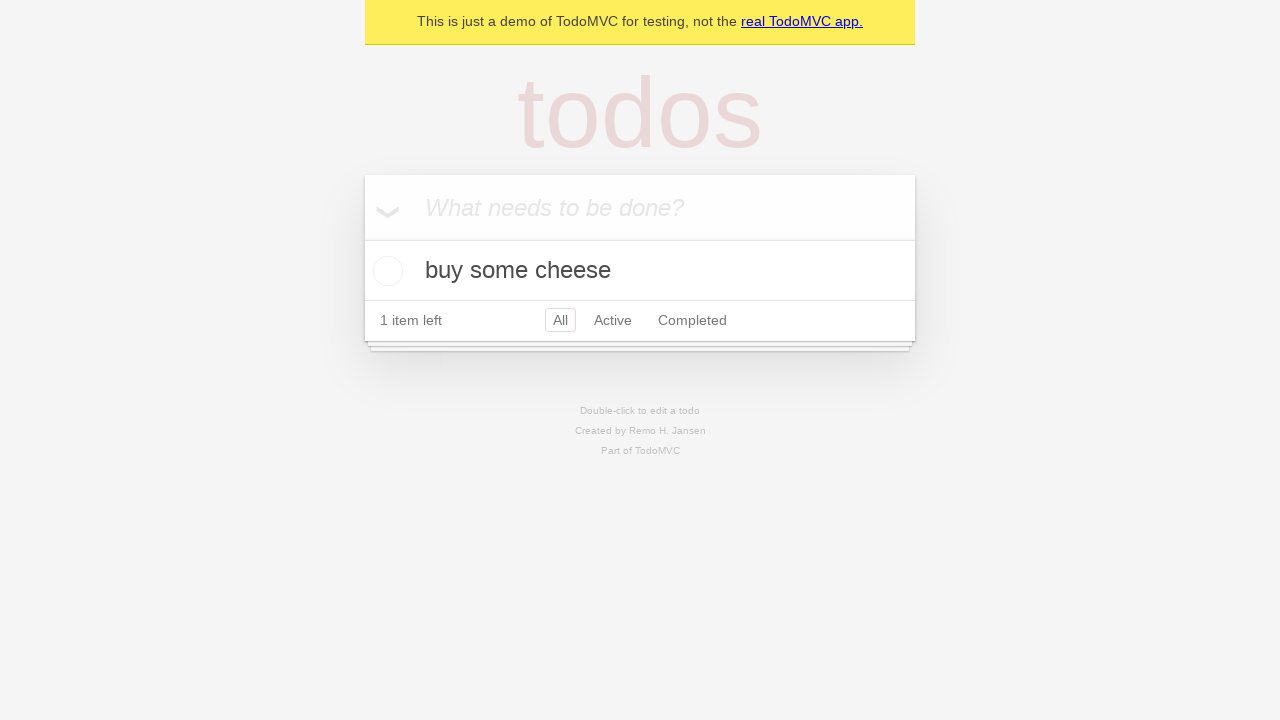

Filled todo input with 'feed the cat' on internal:attr=[placeholder="What needs to be done?"i]
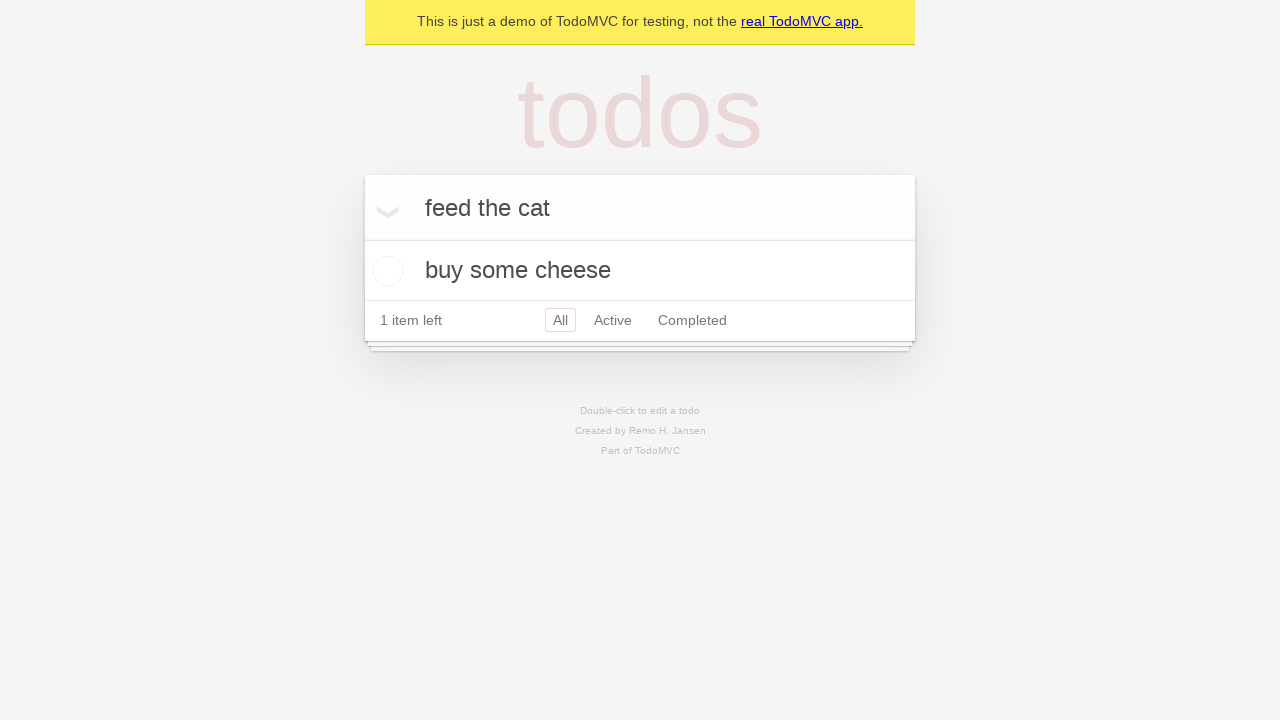

Pressed Enter to add second todo item on internal:attr=[placeholder="What needs to be done?"i]
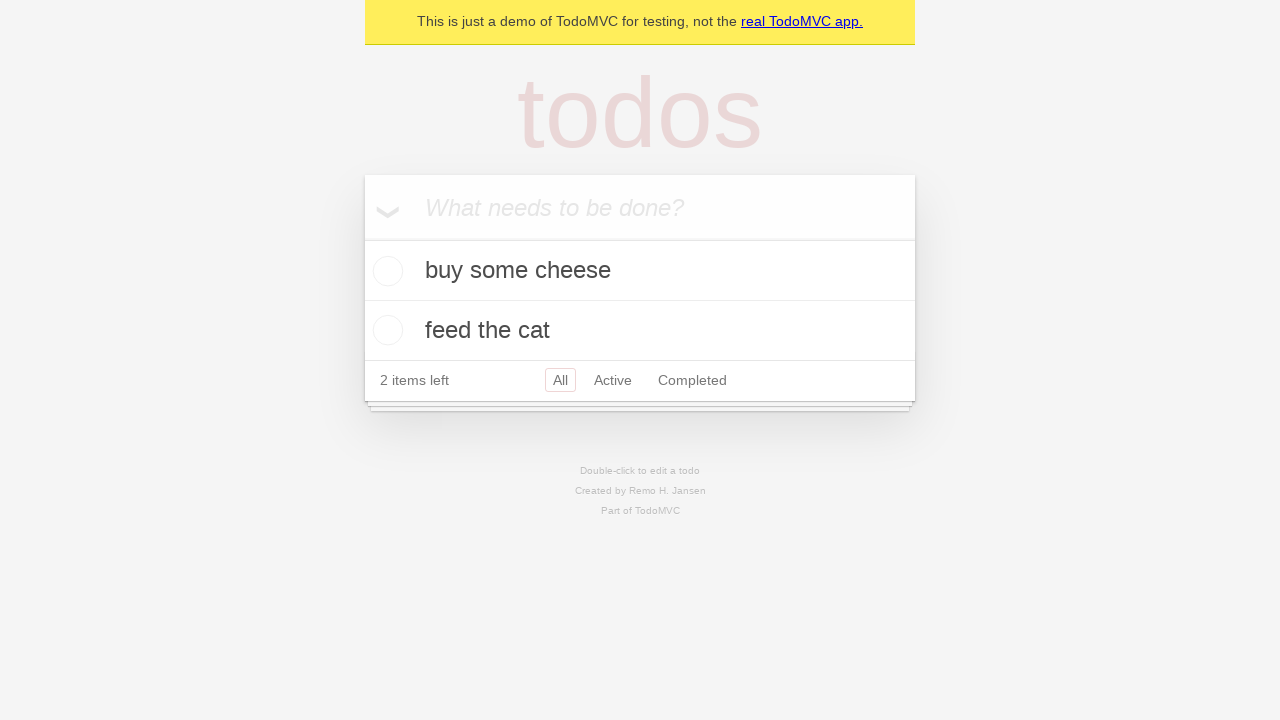

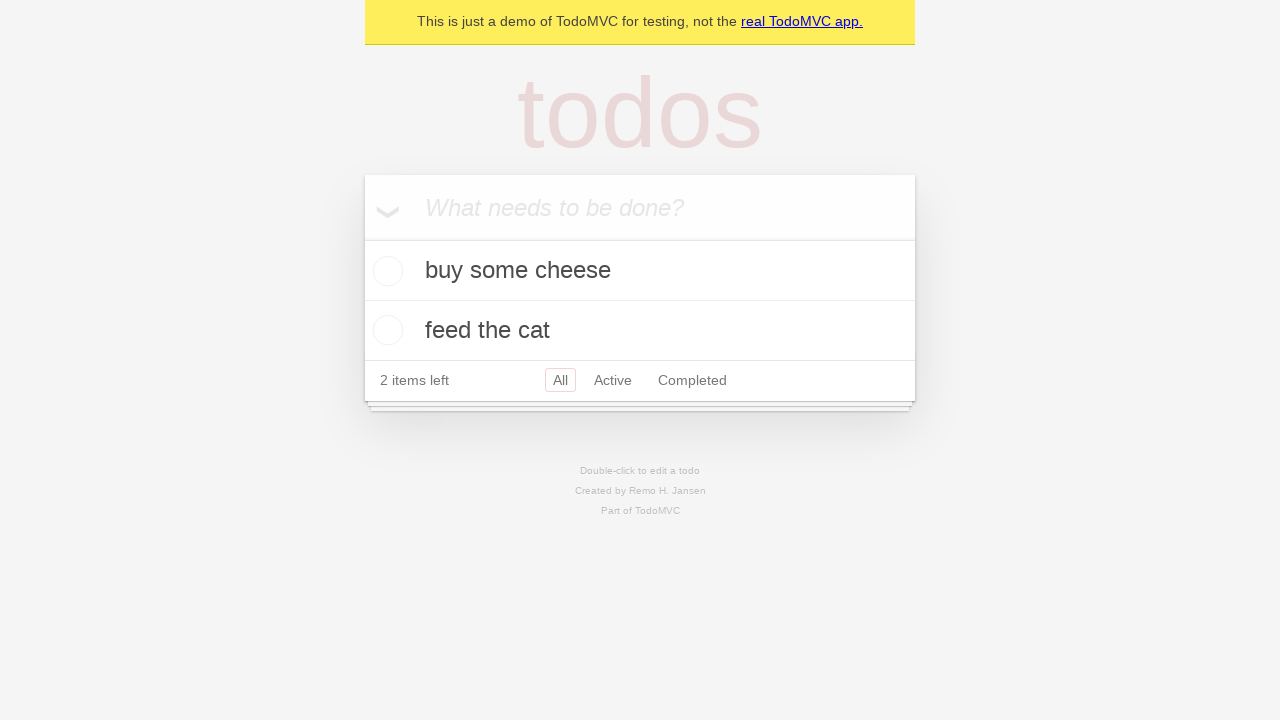